Navigates to NextBase CRM login page and verifies the Log In button is present by locating it using CSS selector

Starting URL: https://login1.nextbasecrm.com

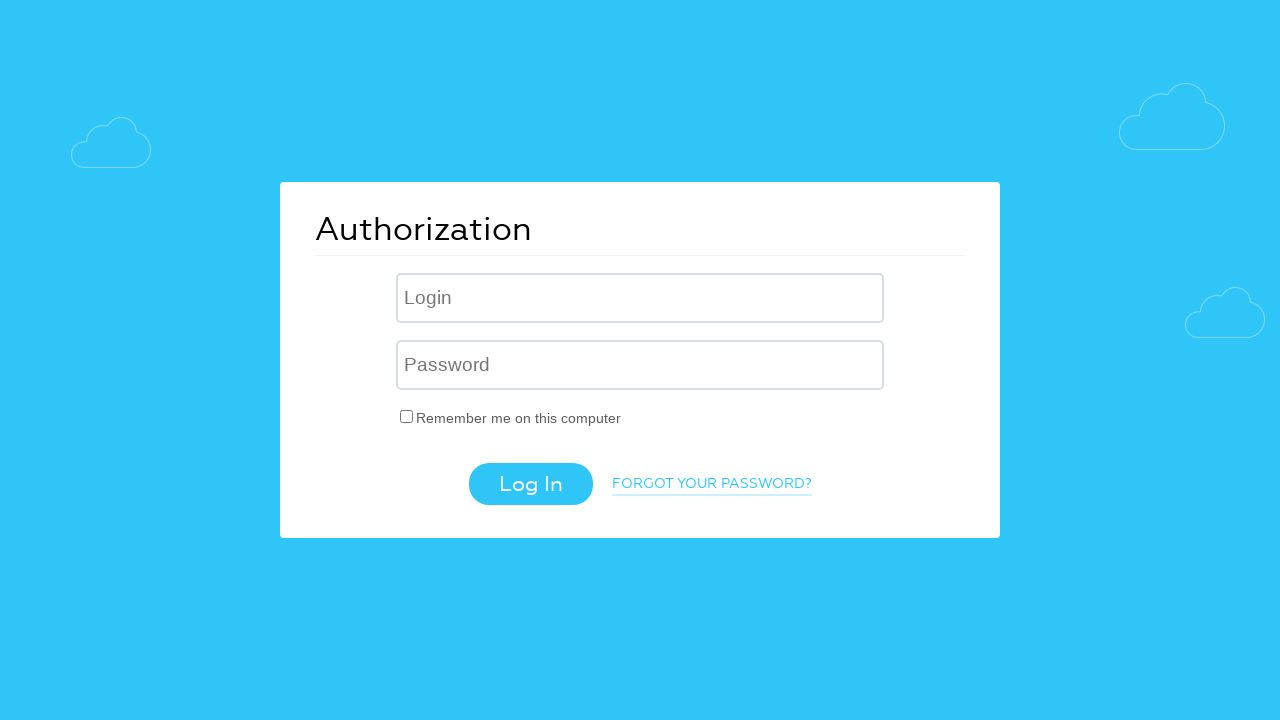

Located Log In button using CSS selector input[value='Log In']
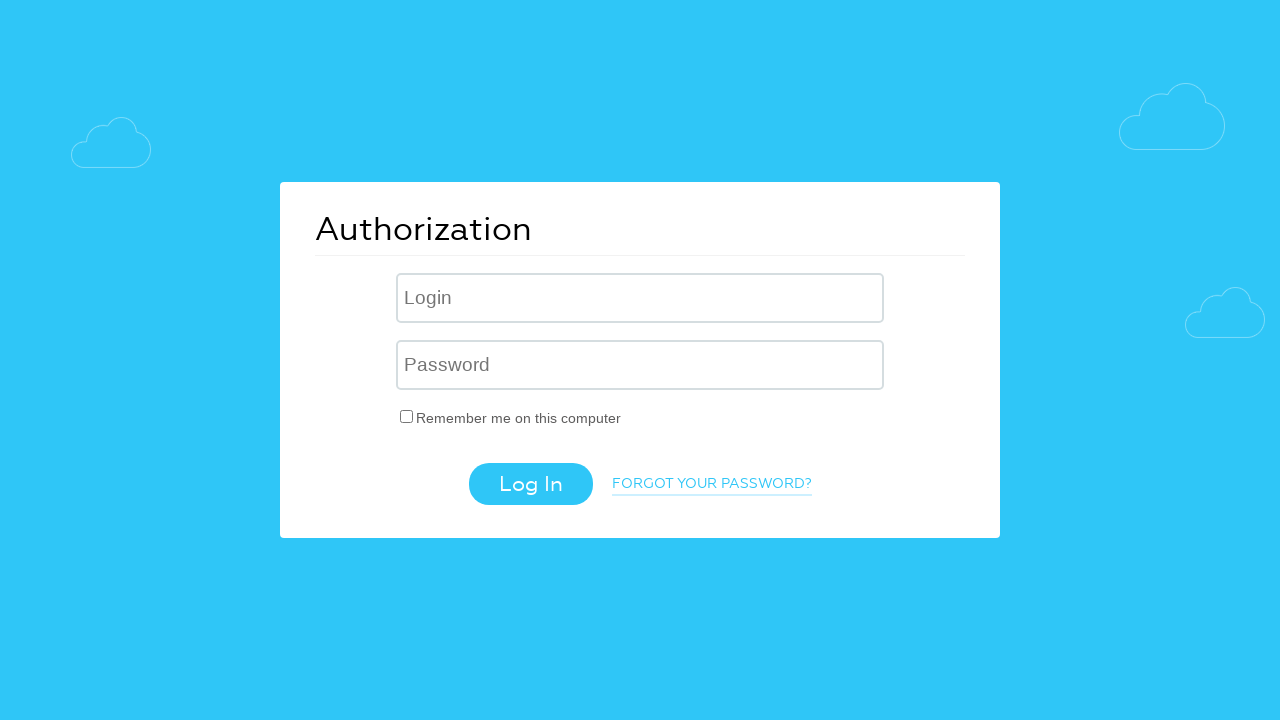

Log In button is now visible
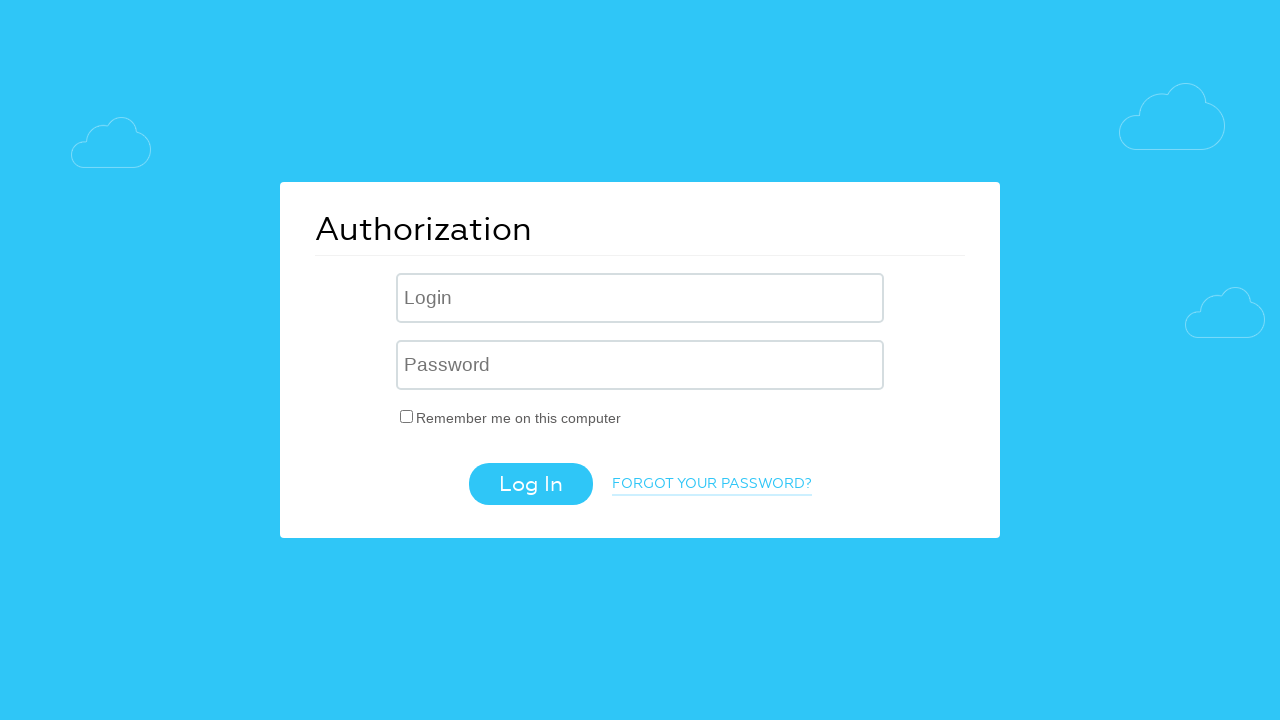

Retrieved Log In button value attribute: 'Log In'
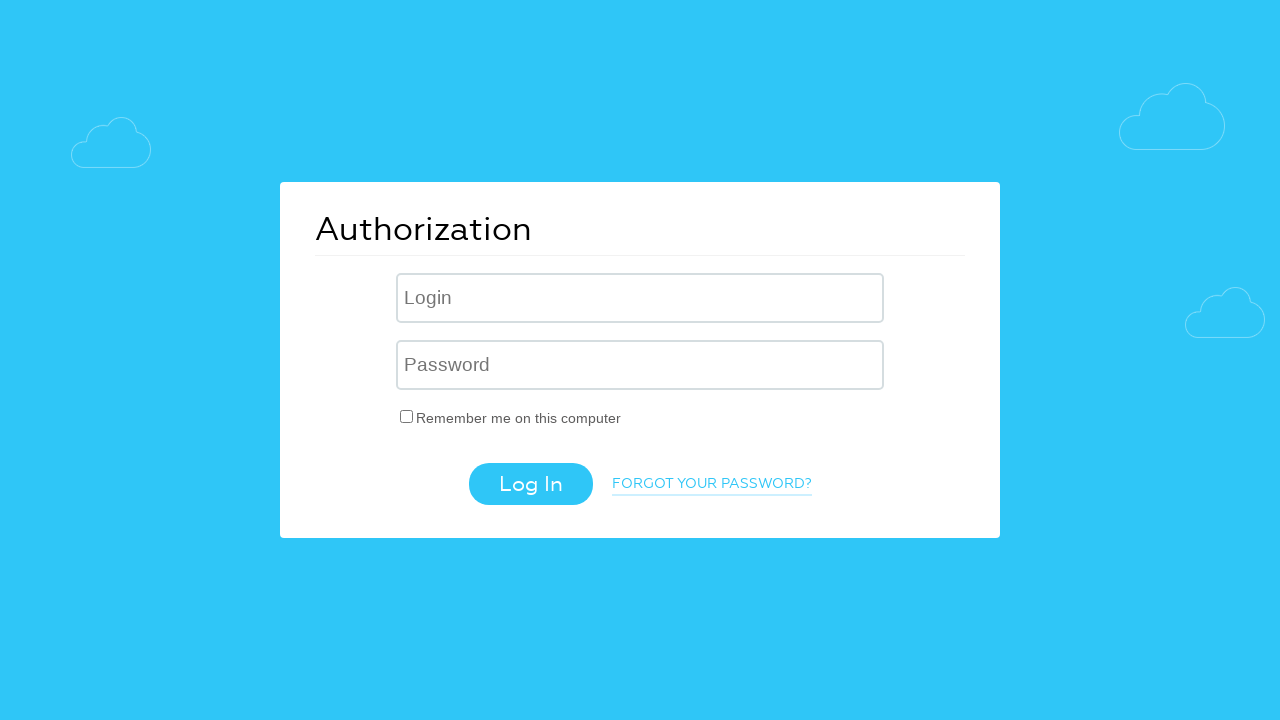

Printed button text to console: 'Log In'
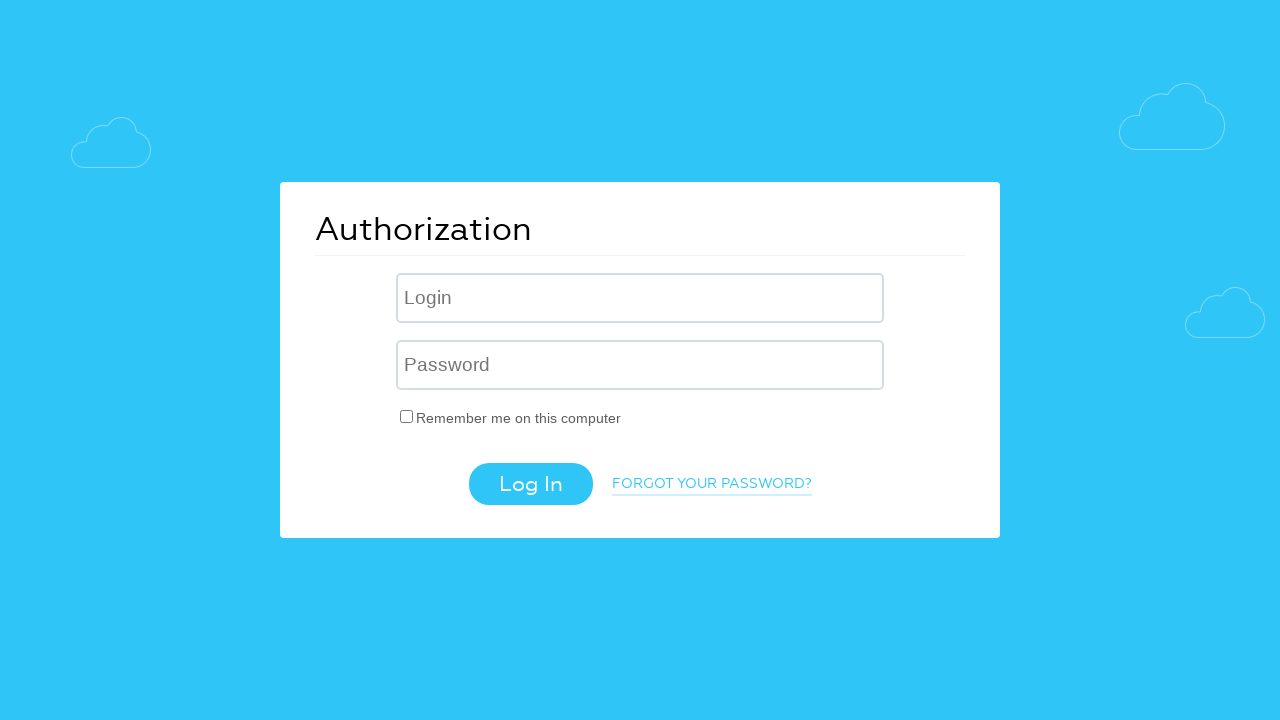

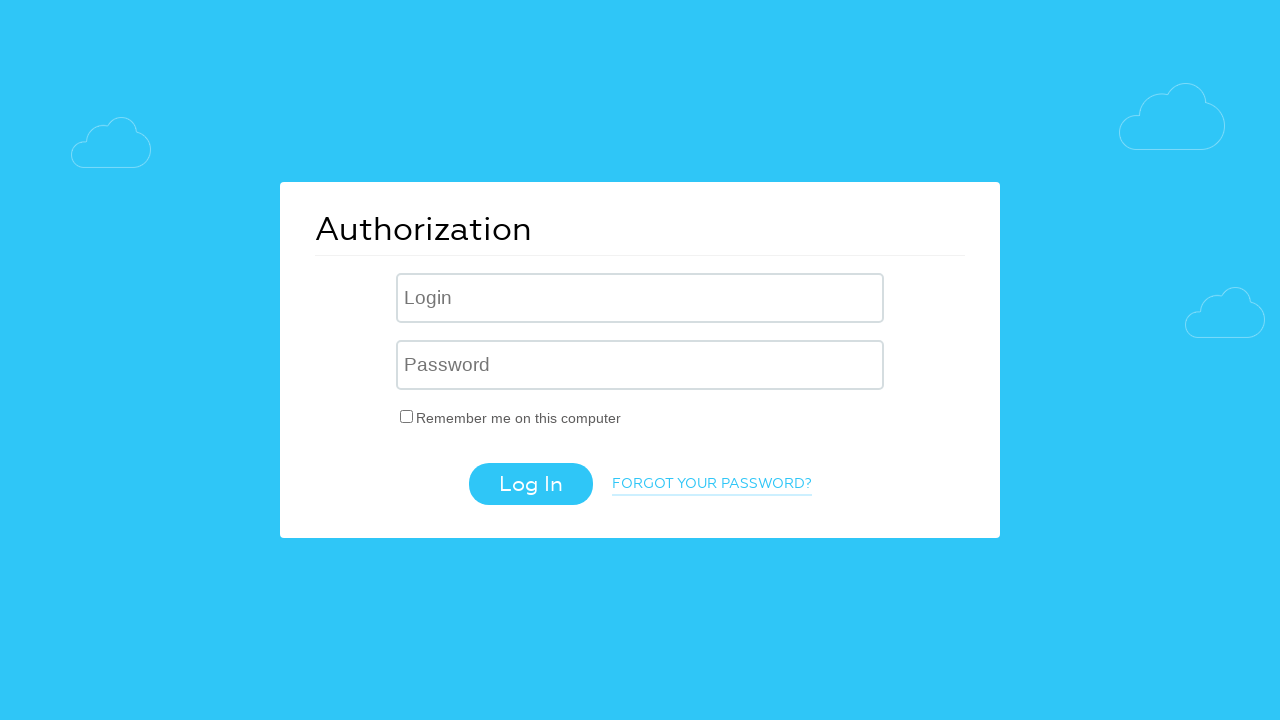